Tests moving the car to the left lanes using arrow keys after starting the game.

Starting URL: https://borbely-dominik-peter.github.io/WebProjekt3/

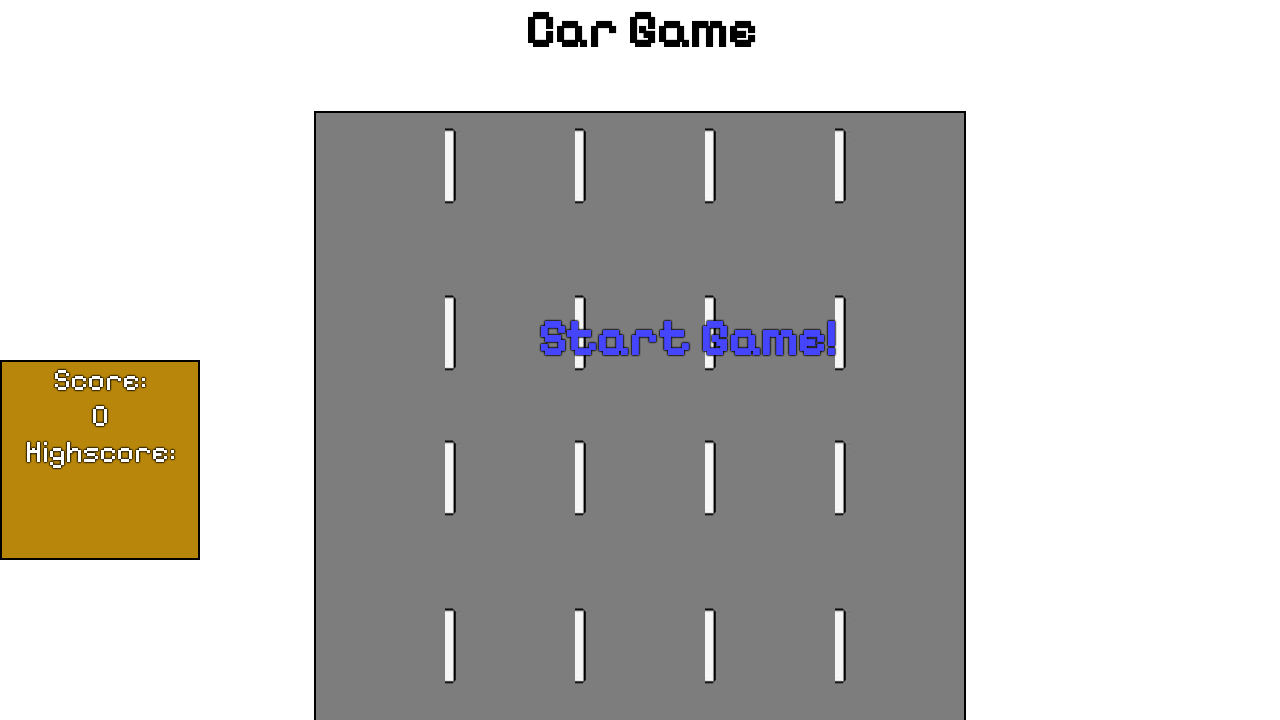

Dialog handler configured to accept with empty input
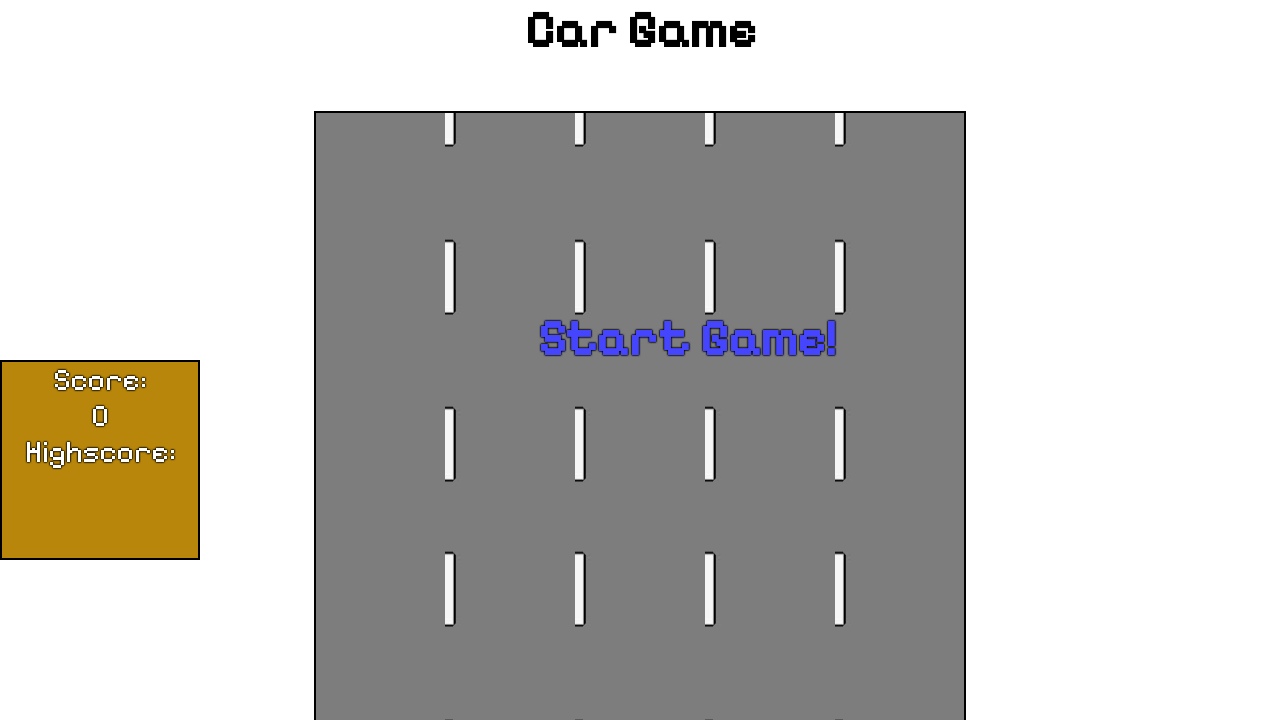

Clicked start game button at (687, 338) on #startText
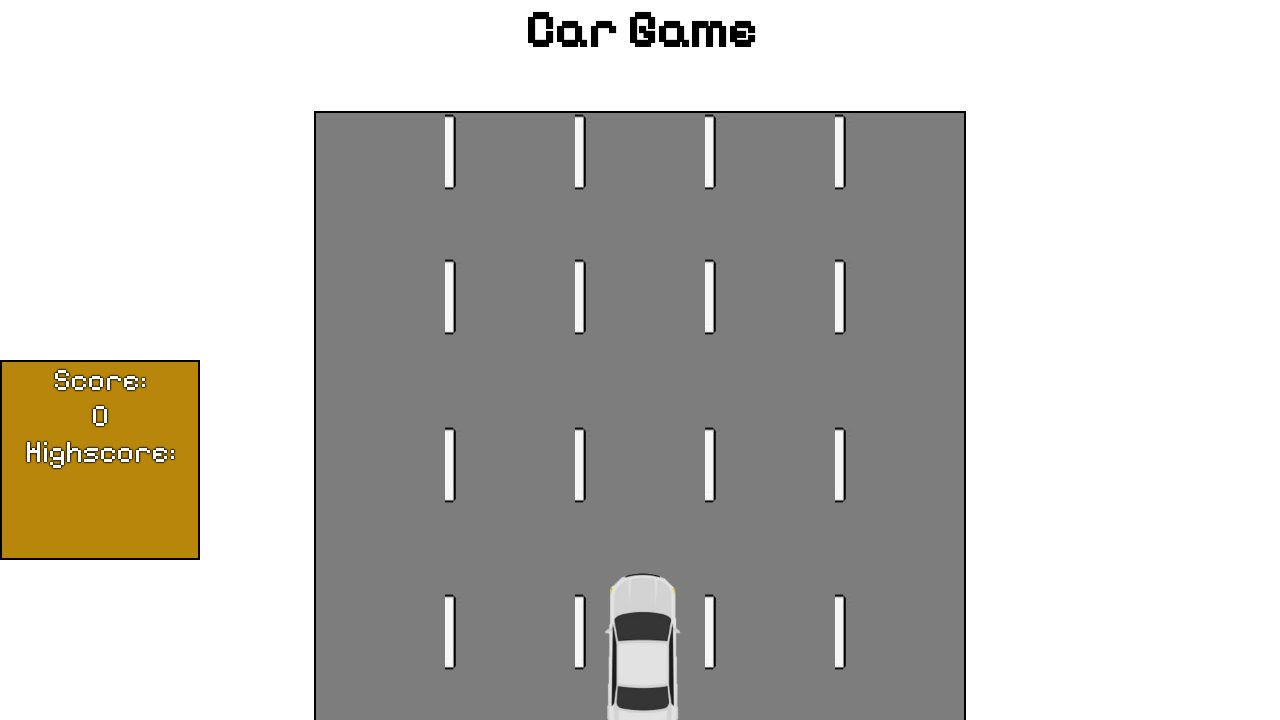

Waited 500ms for game to initialize
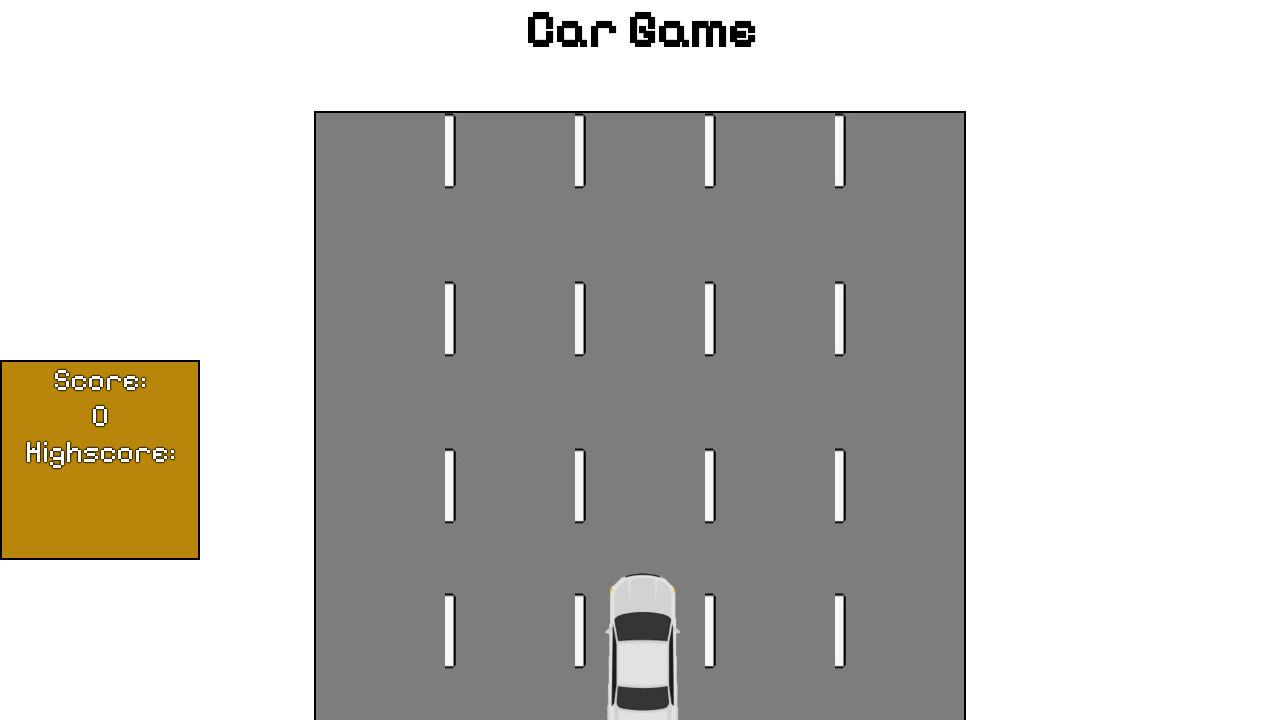

Pressed left arrow key to move car to lane 2
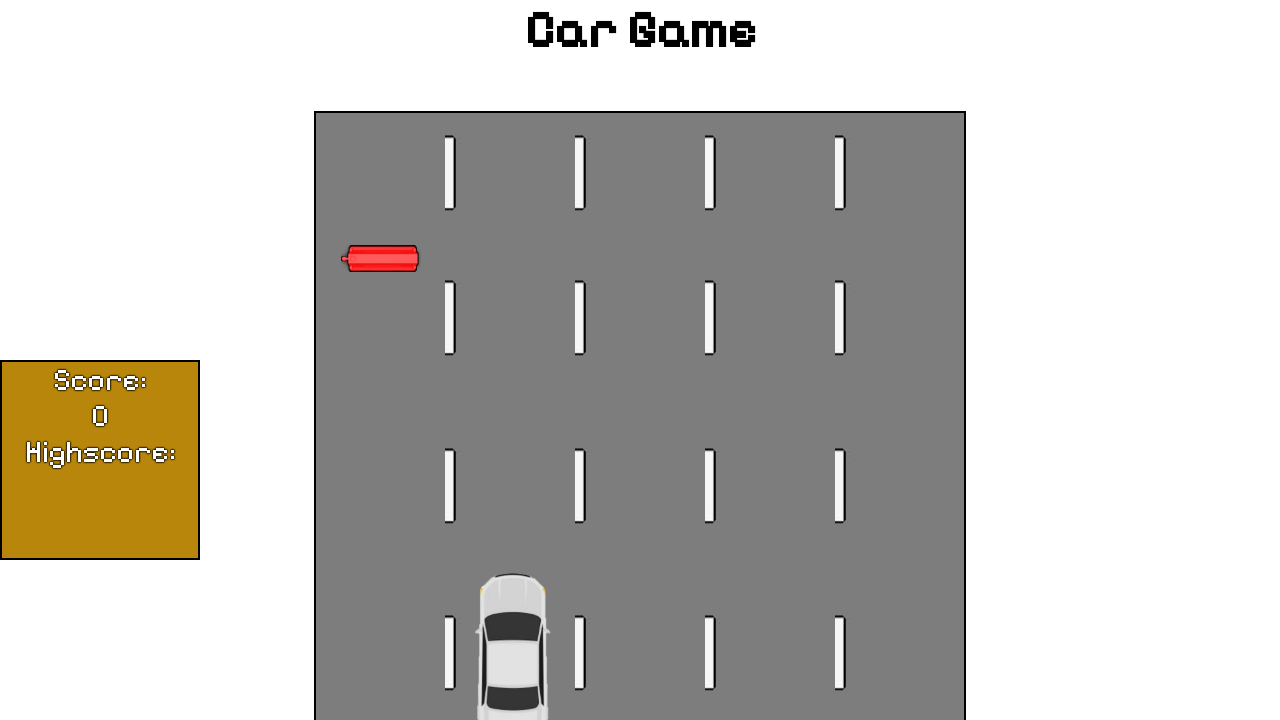

Waited 200ms for lane change animation
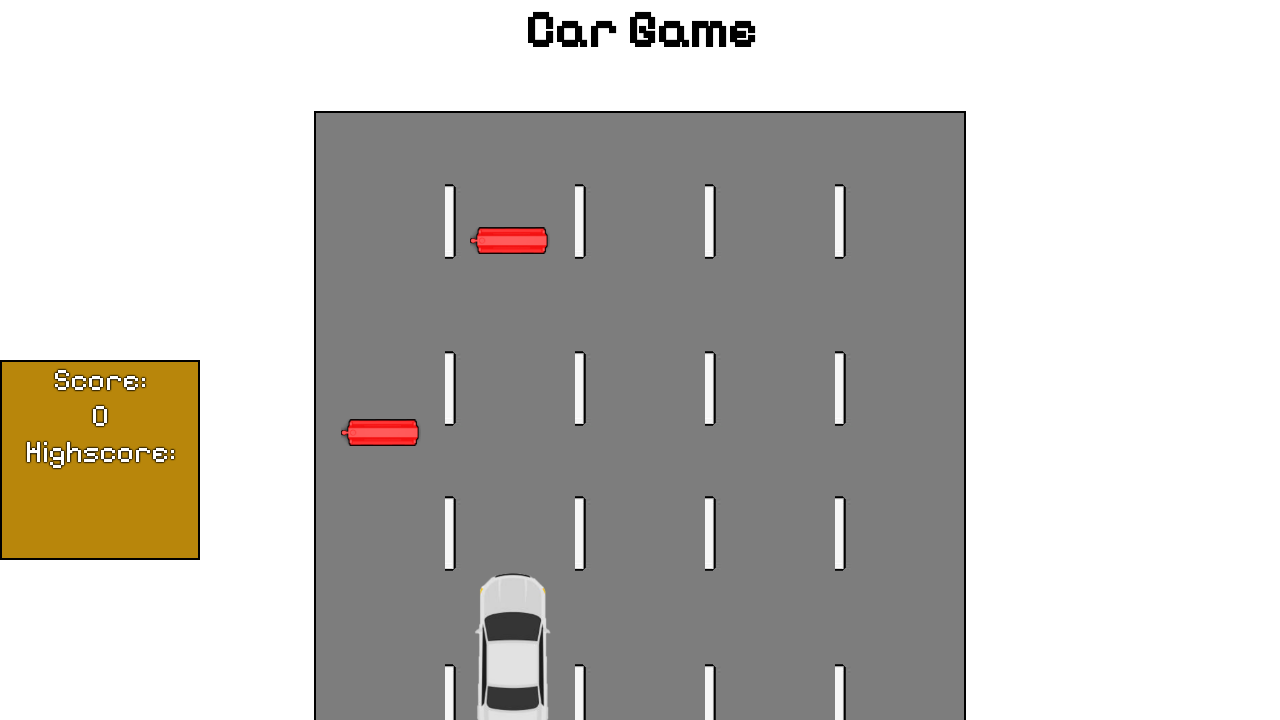

Pressed left arrow key again to move car to lane 1
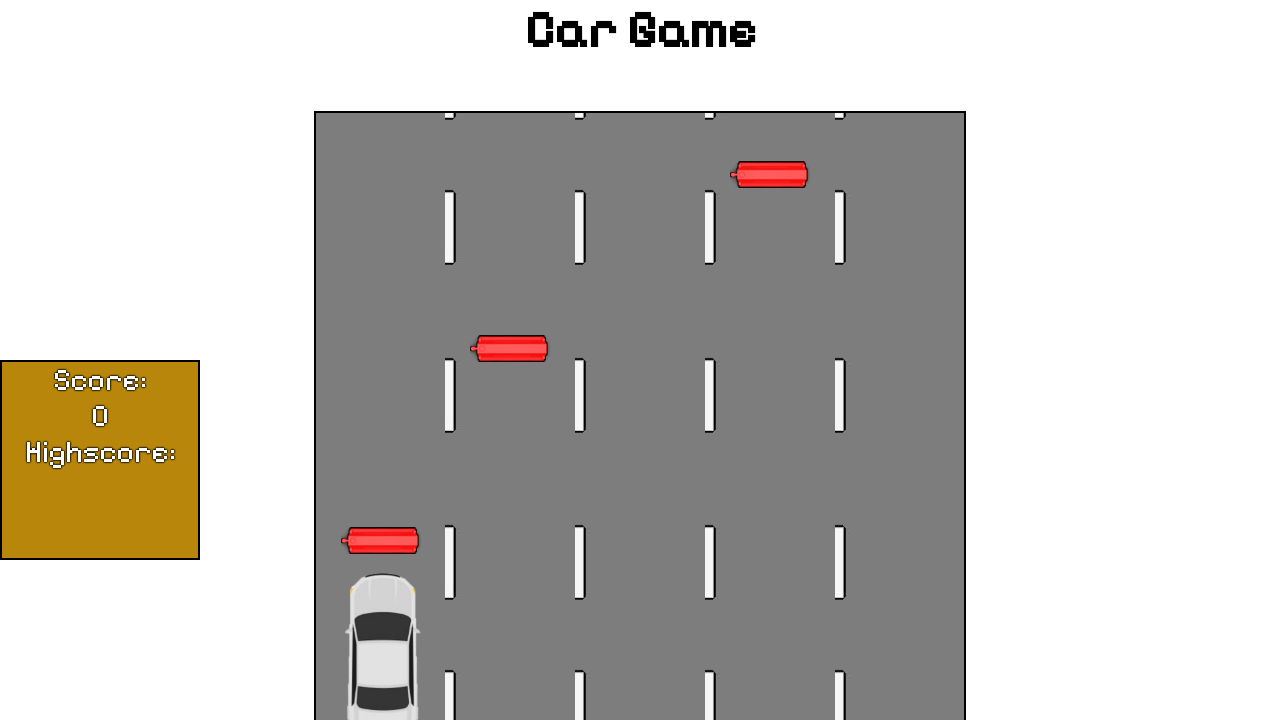

Waited 200ms for lane change animation to complete
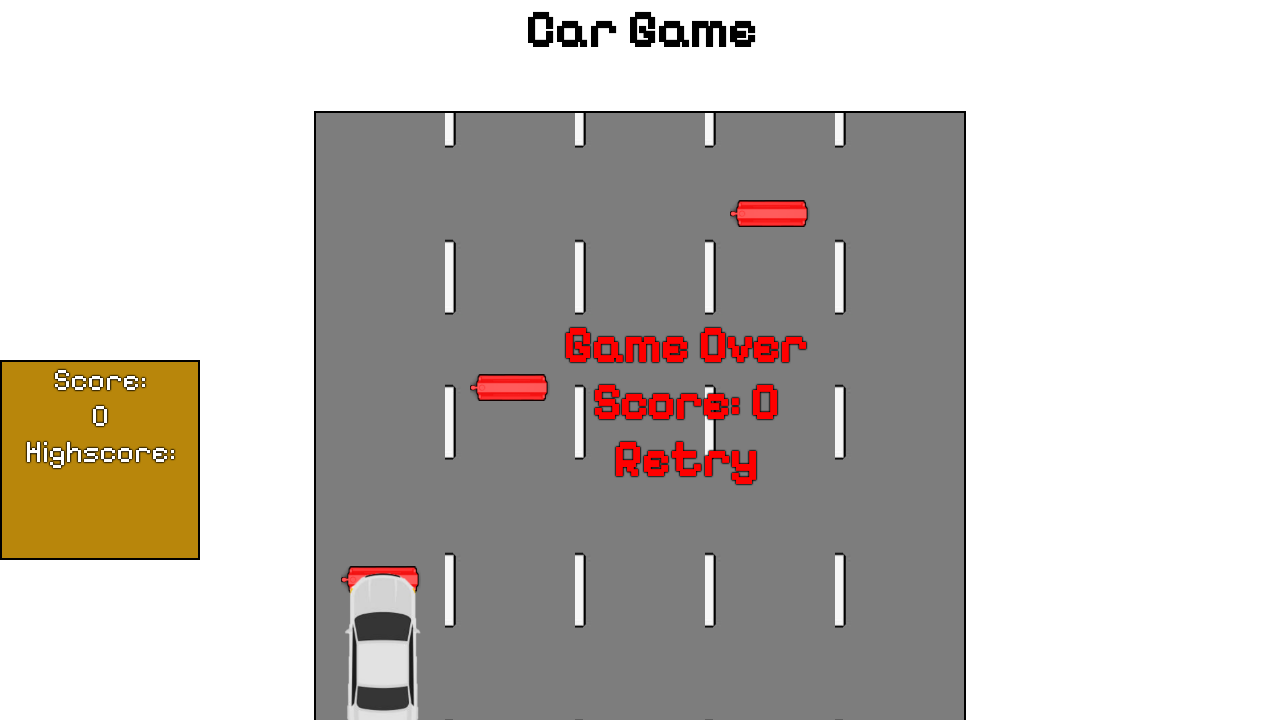

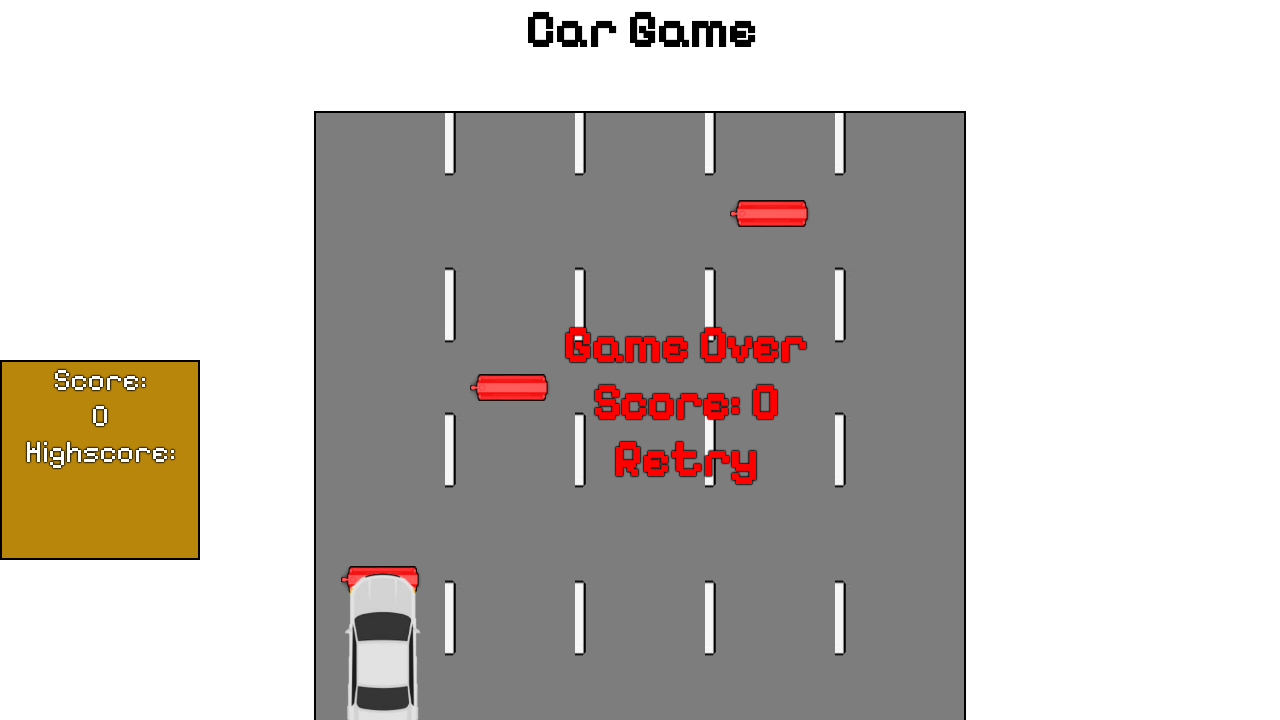